Tests registration form username field with special characters, length greater than 50.

Starting URL: https://buggy.justtestit.org/register

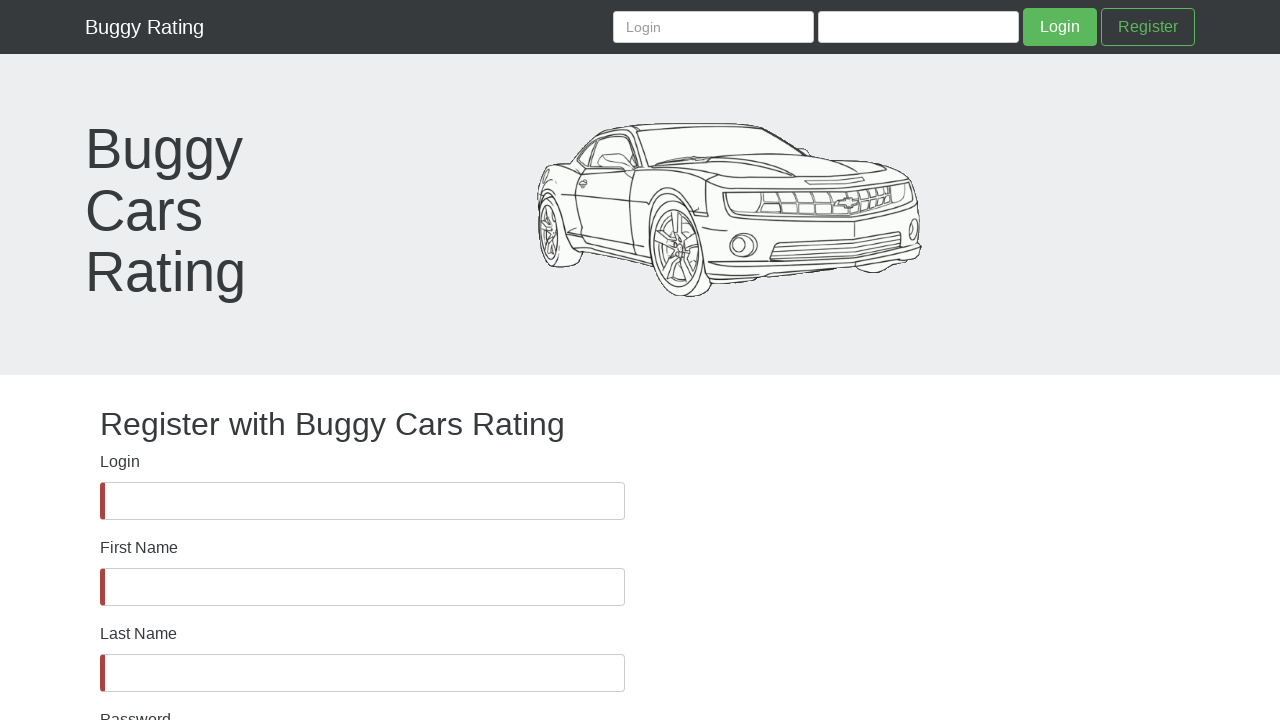

Username field became visible
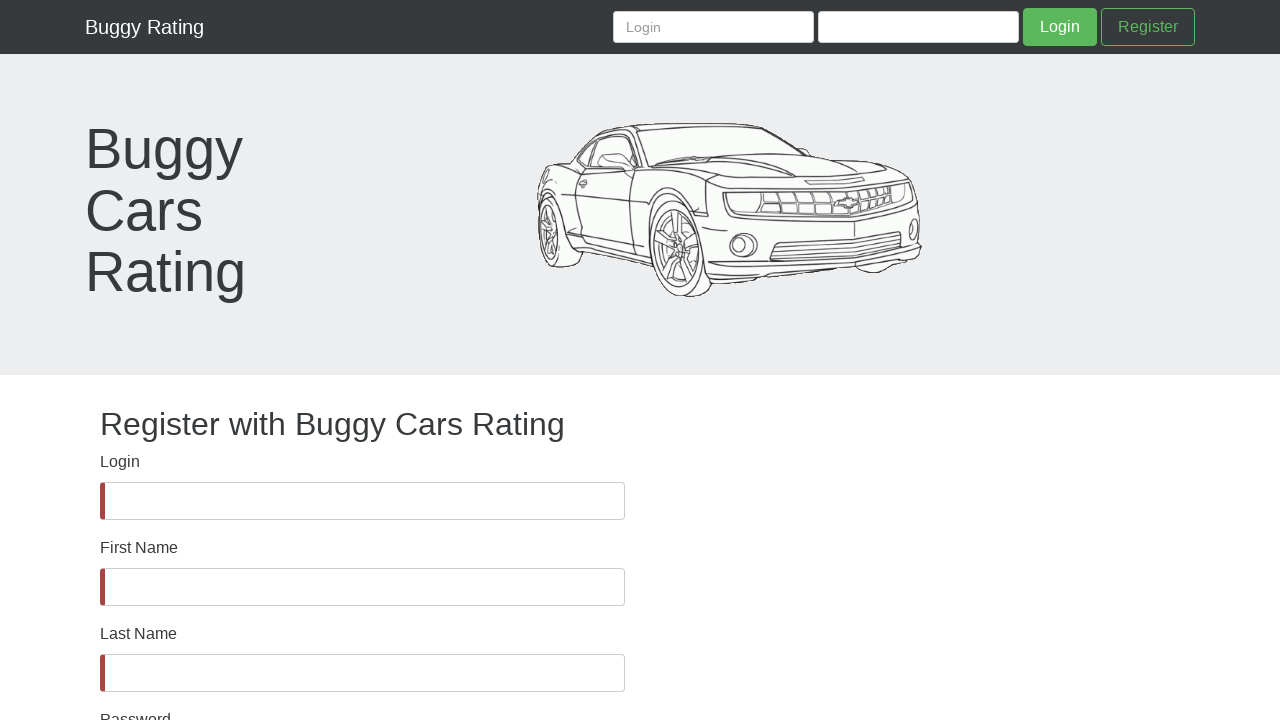

Filled username field with special characters string (length > 50) on #username
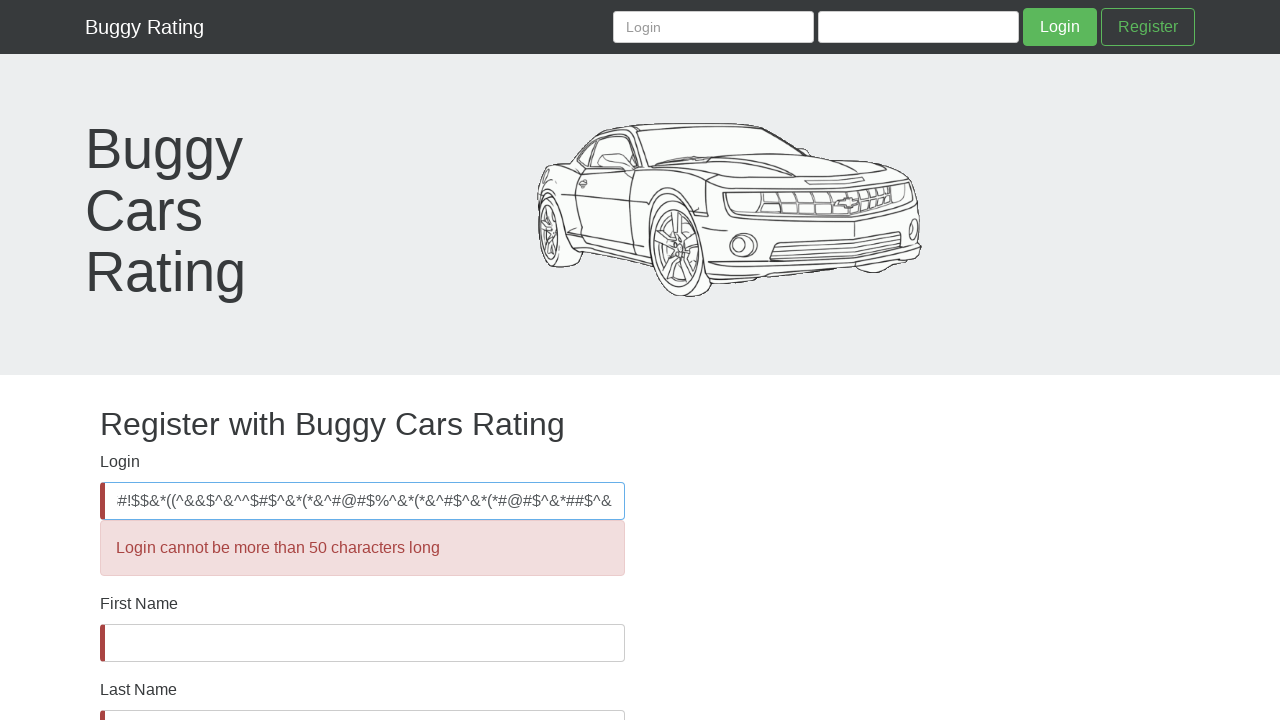

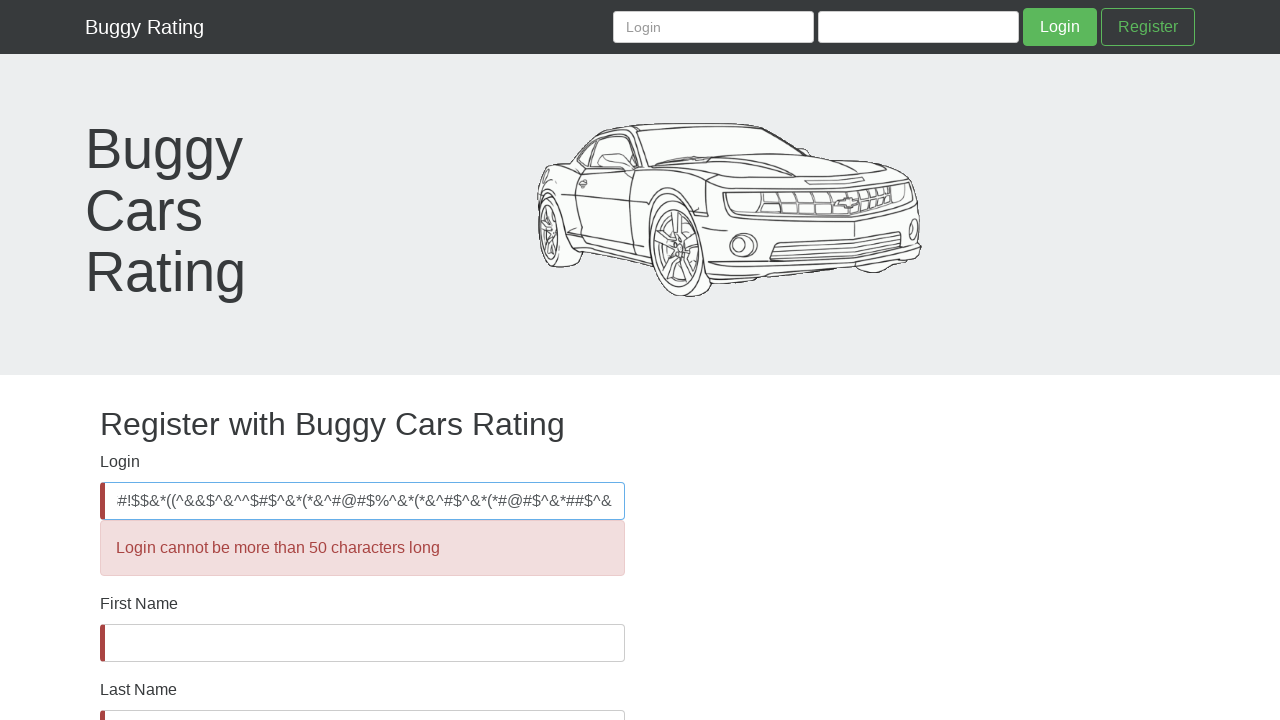